Tests add and remove element functionality by clicking Add Element button to create a Delete button, then clicking Delete to remove it

Starting URL: https://practice.cydeo.com/add_remove_elements/

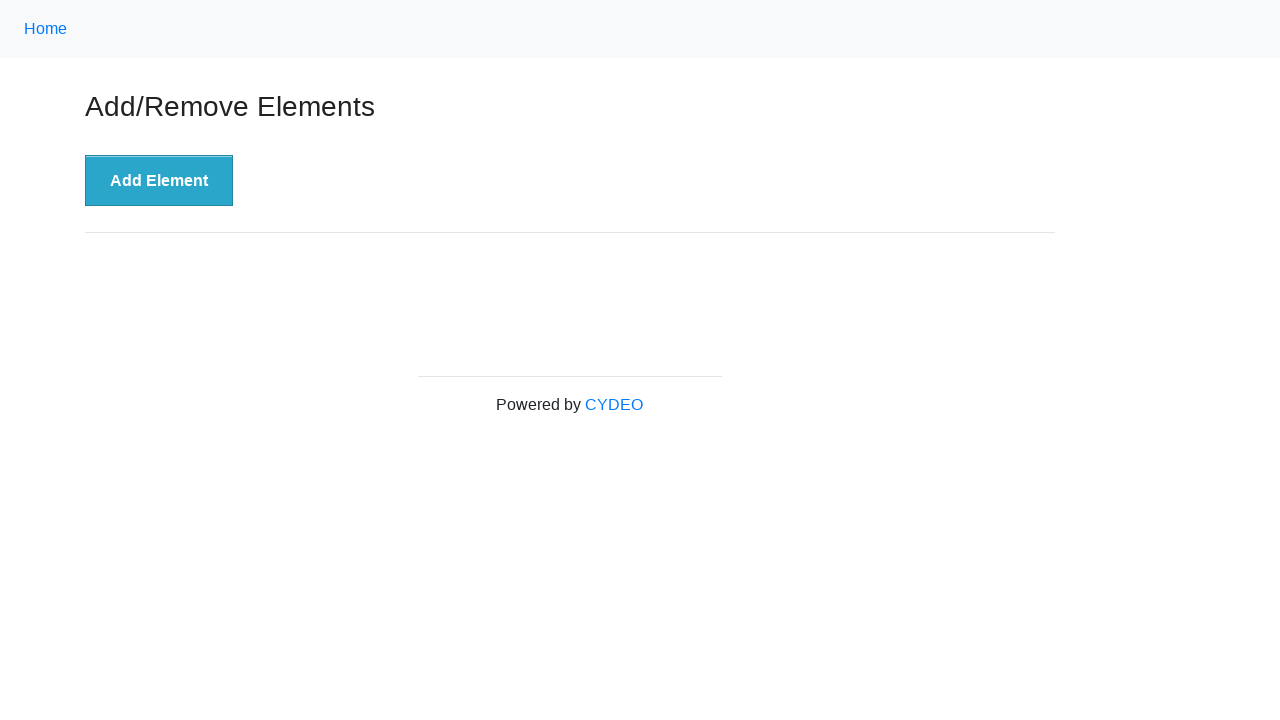

Clicked Add Element button to create a Delete button at (159, 181) on xpath=//button[.='Add Element']
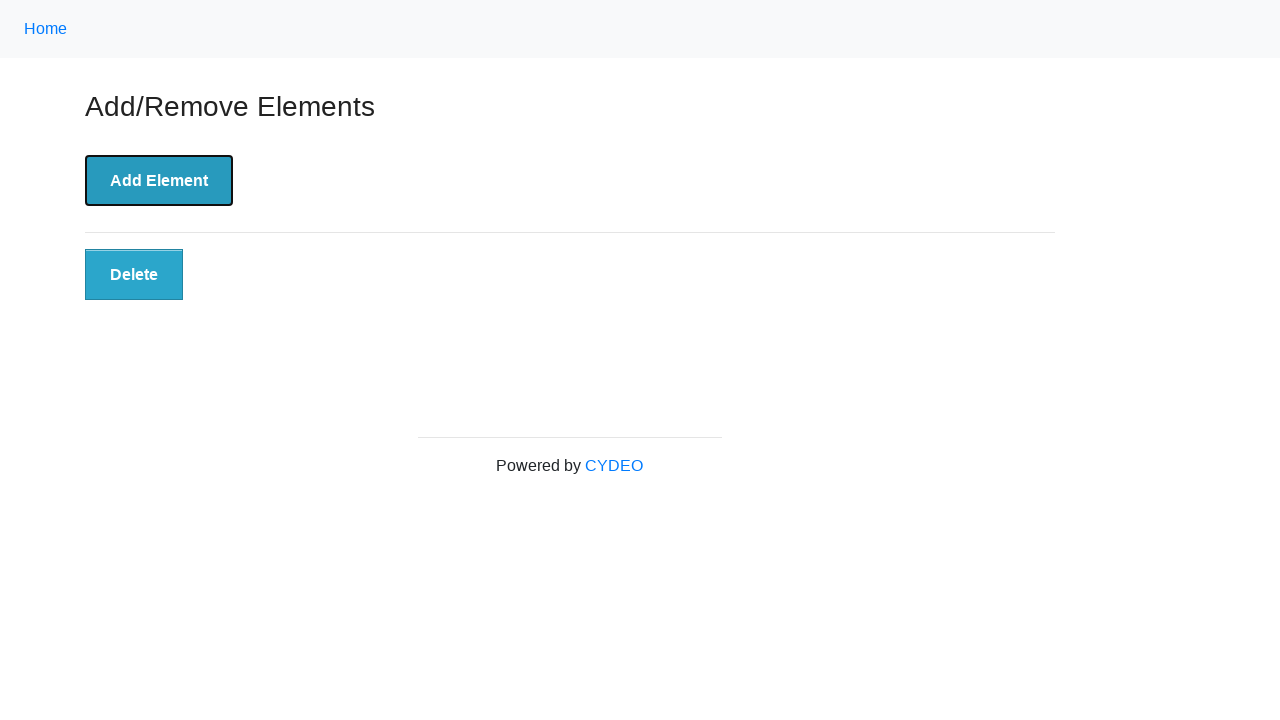

Located Delete button element
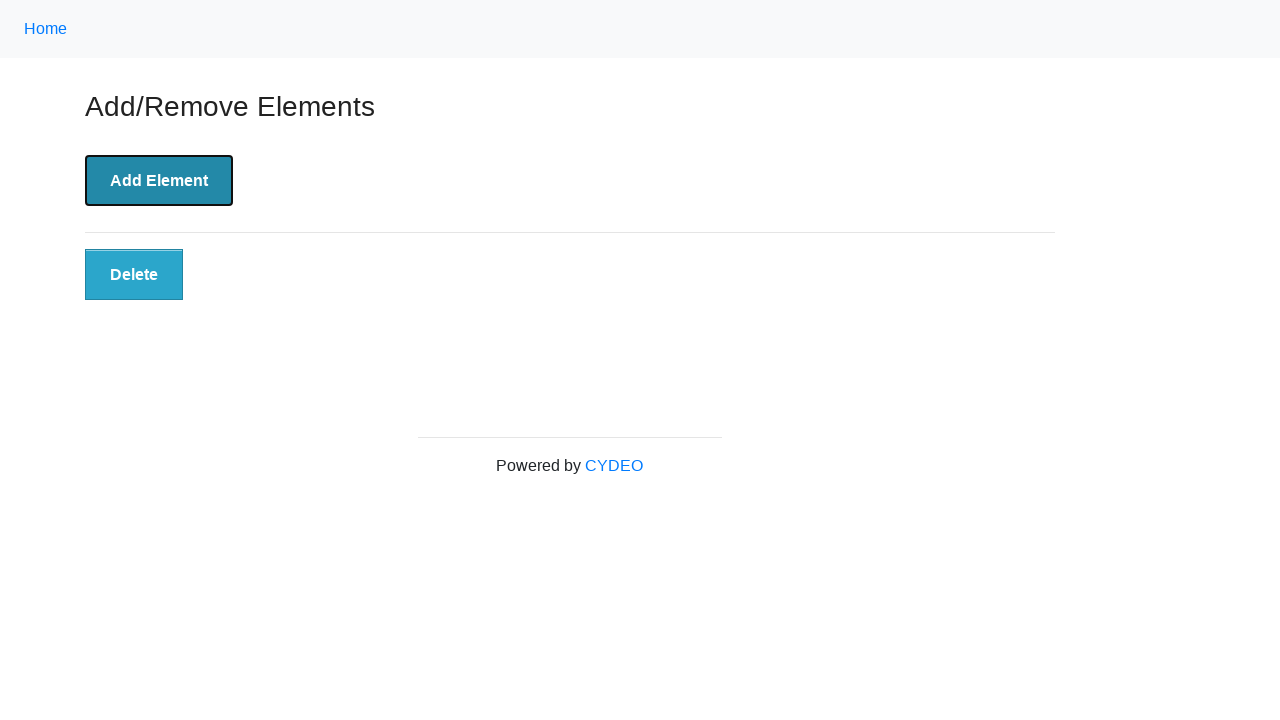

Verified Delete button is visible
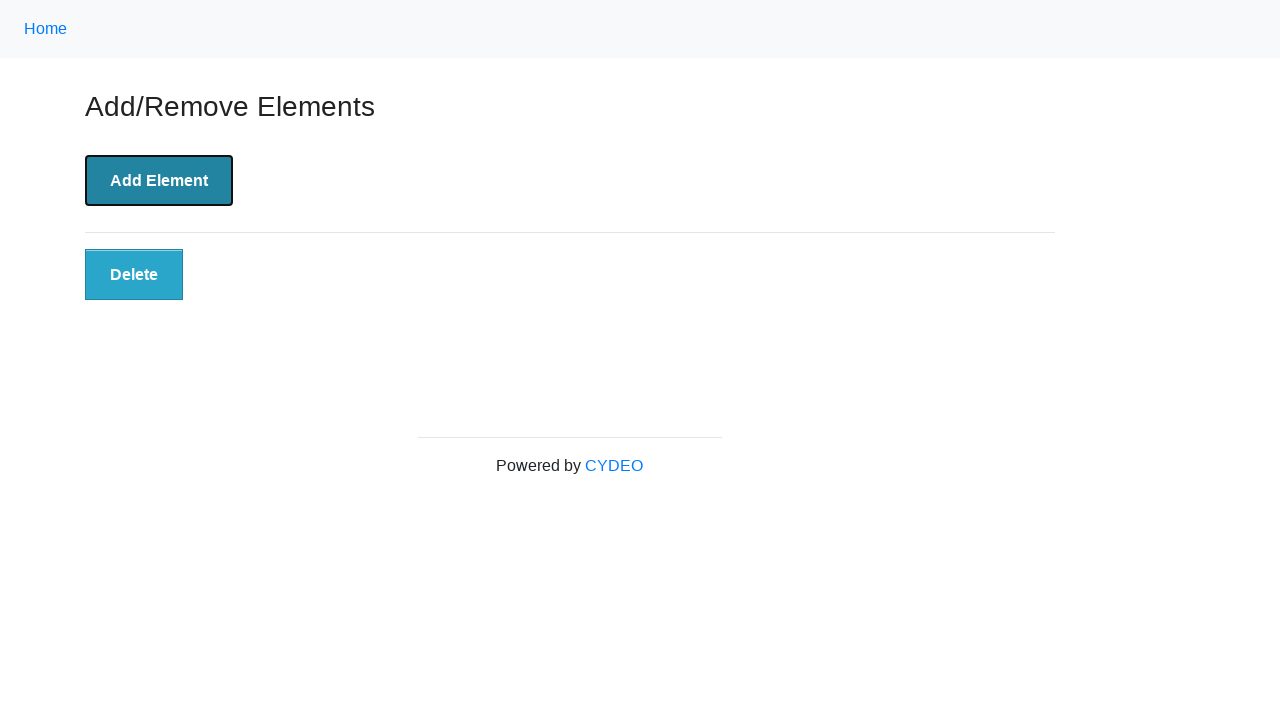

Clicked Delete button to remove it at (134, 275) on xpath=//button[.='Delete']
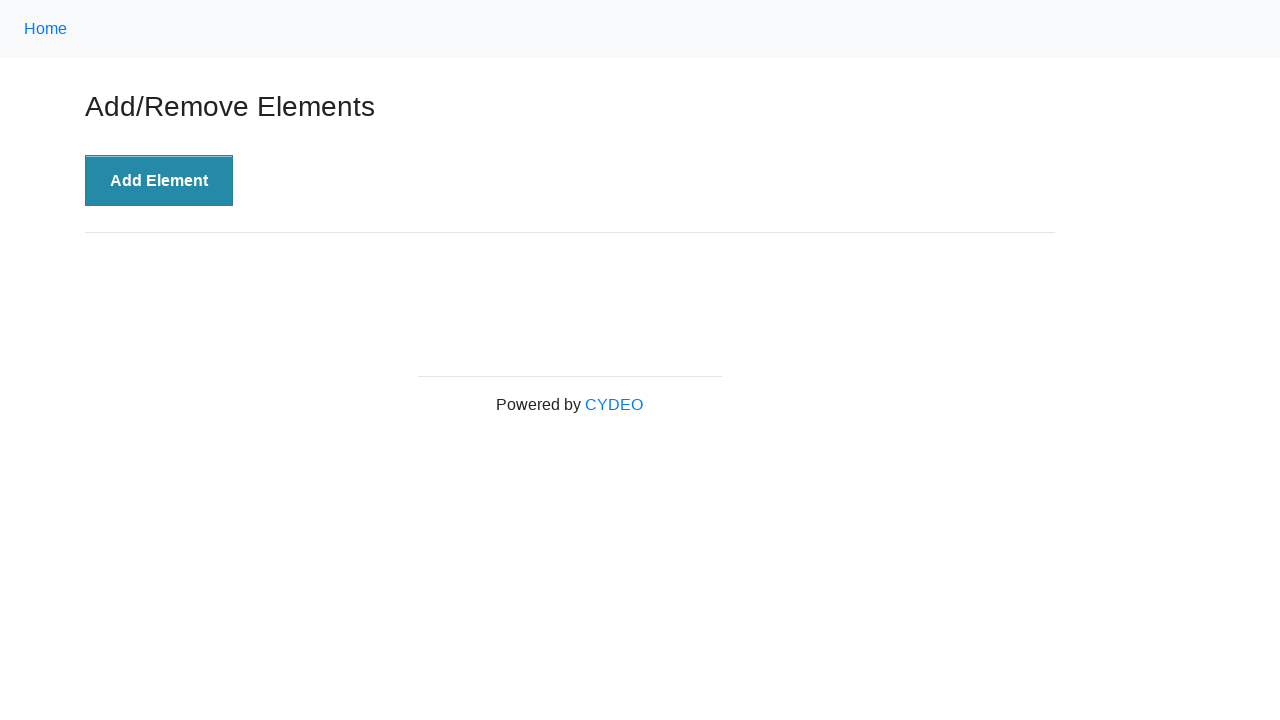

Verified Delete button is no longer visible
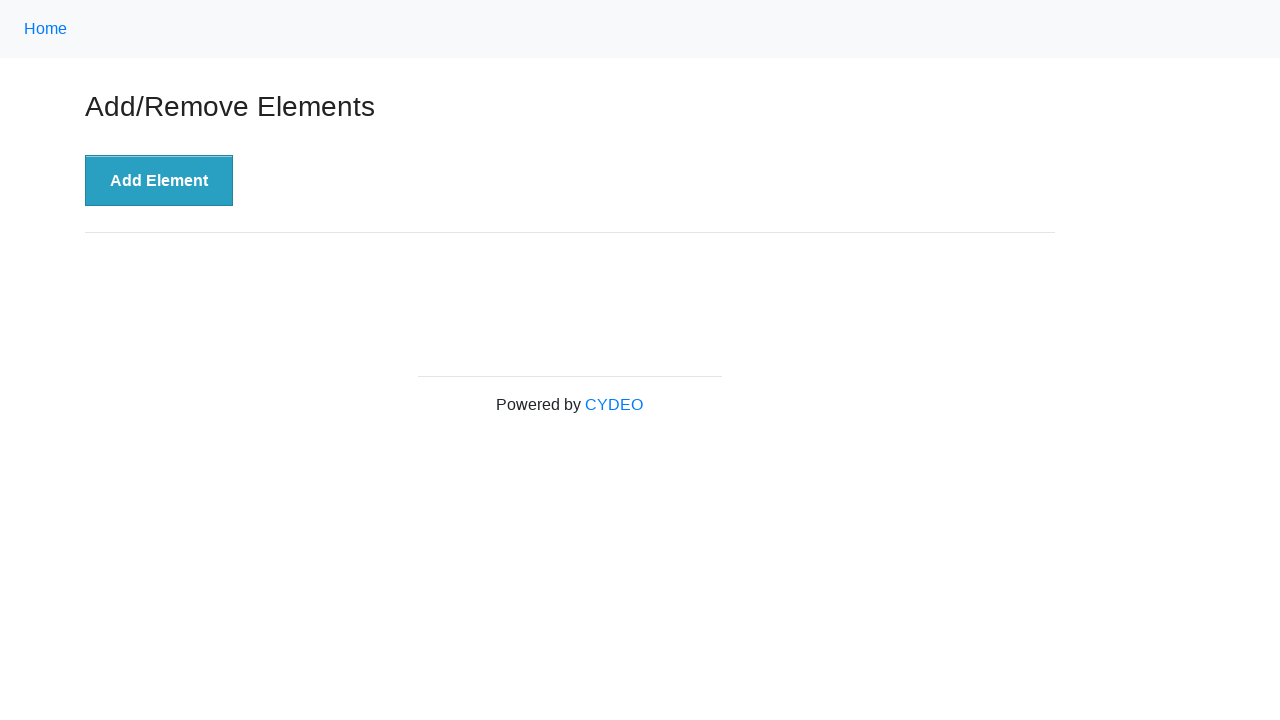

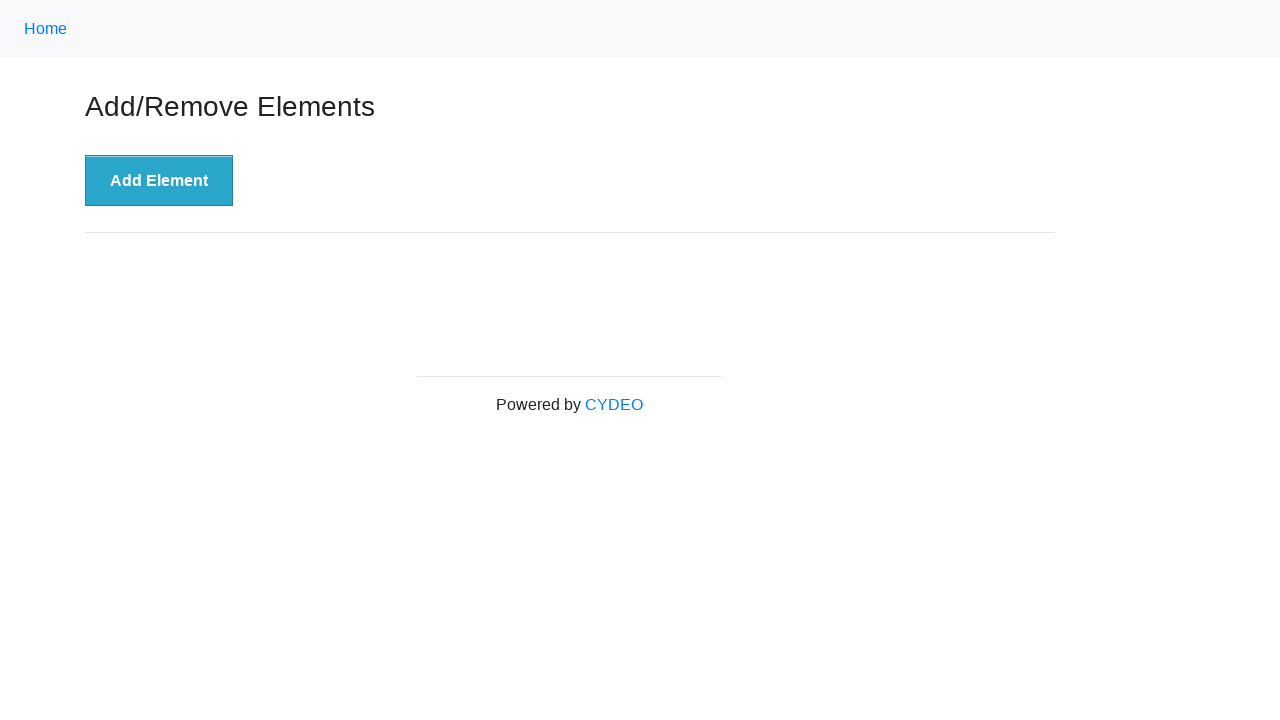